Tests navigation to the registration page by clicking the registration link and verifying the URL changes to the expected registration URL.

Starting URL: https://qa.koel.app/

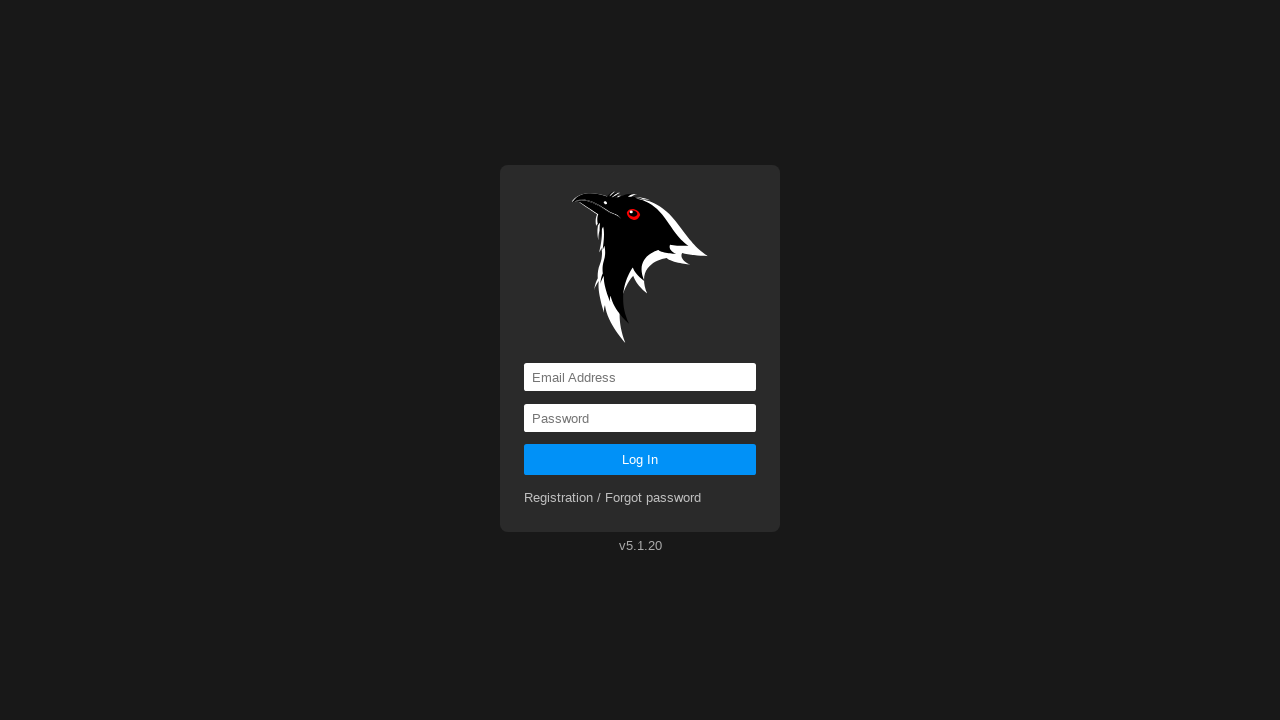

Clicked registration link at (613, 498) on a[href='registration']
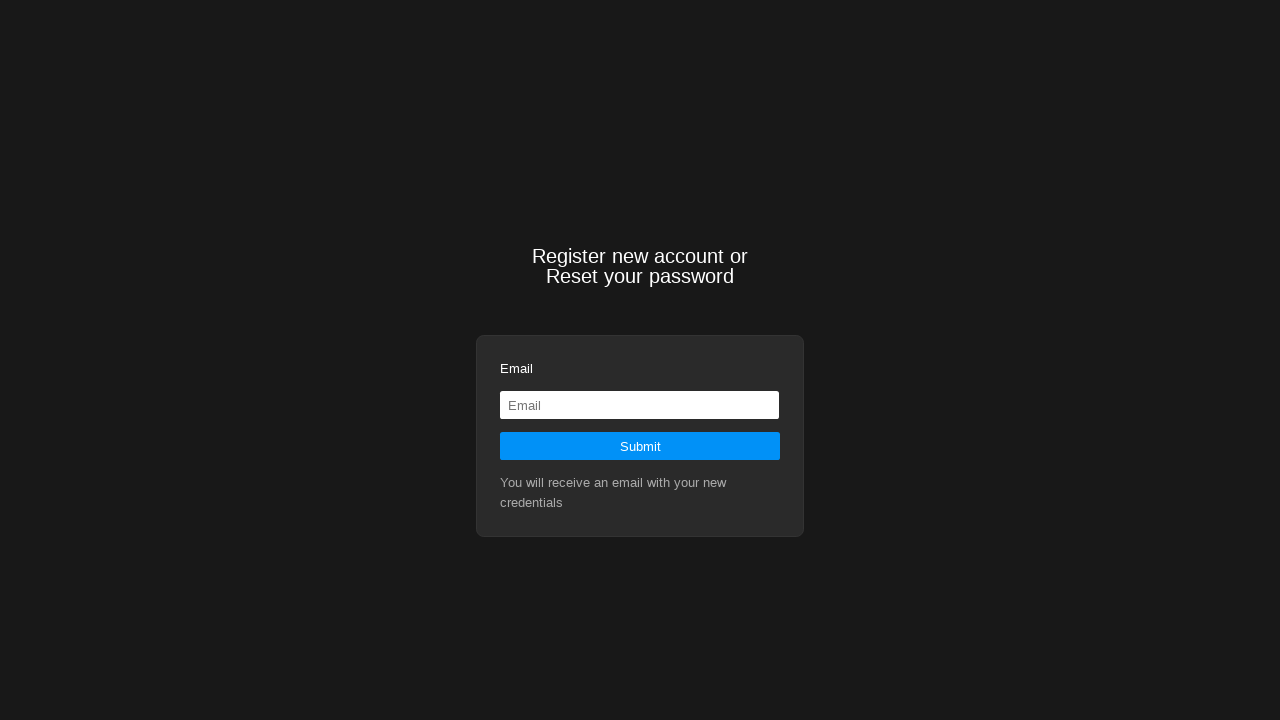

Waited for navigation to registration URL
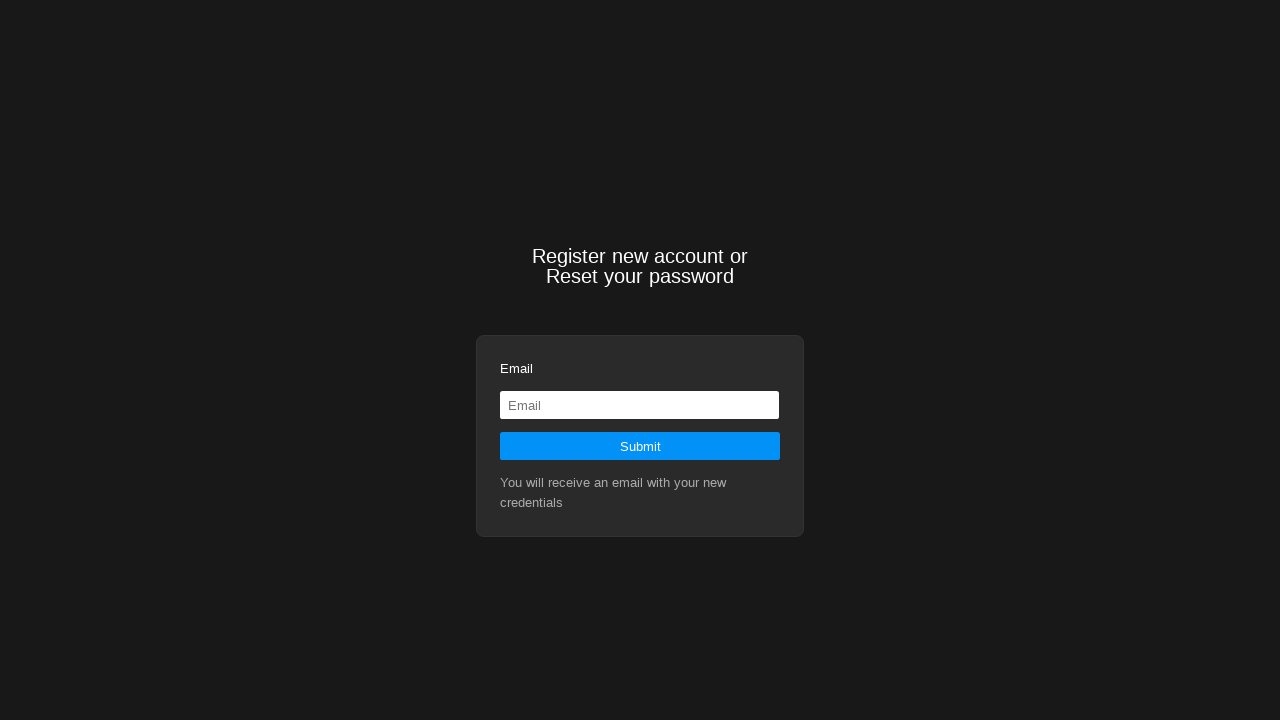

Verified current URL is https://qa.koel.app/registration
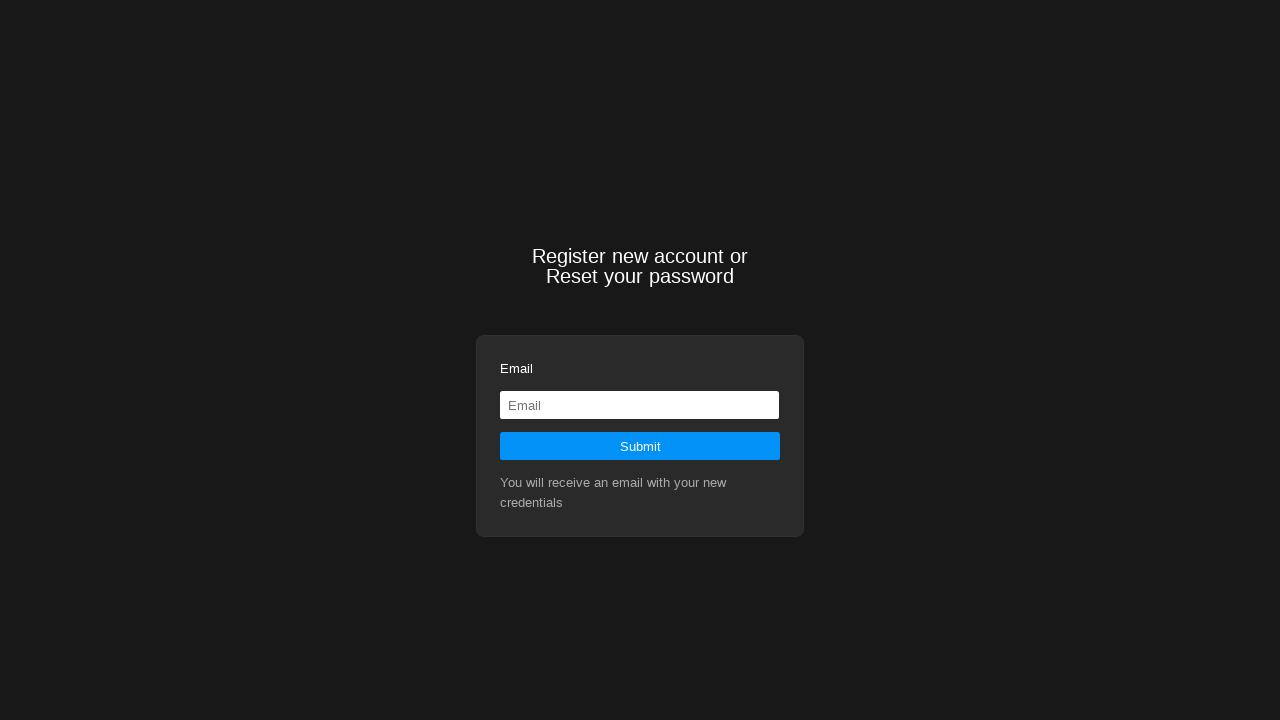

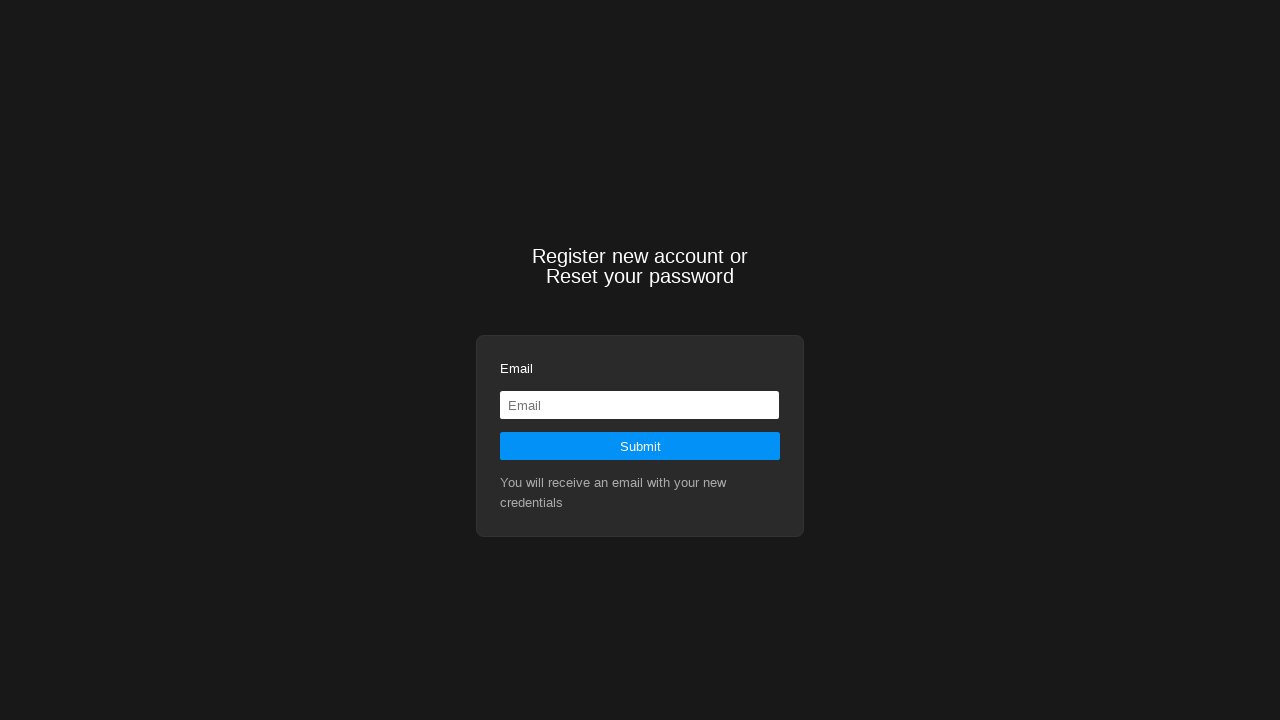